Tests AJAX functionality by clicking a button and waiting for asynchronously loaded content to appear on the page.

Starting URL: http://uitestingplayground.com/ajax

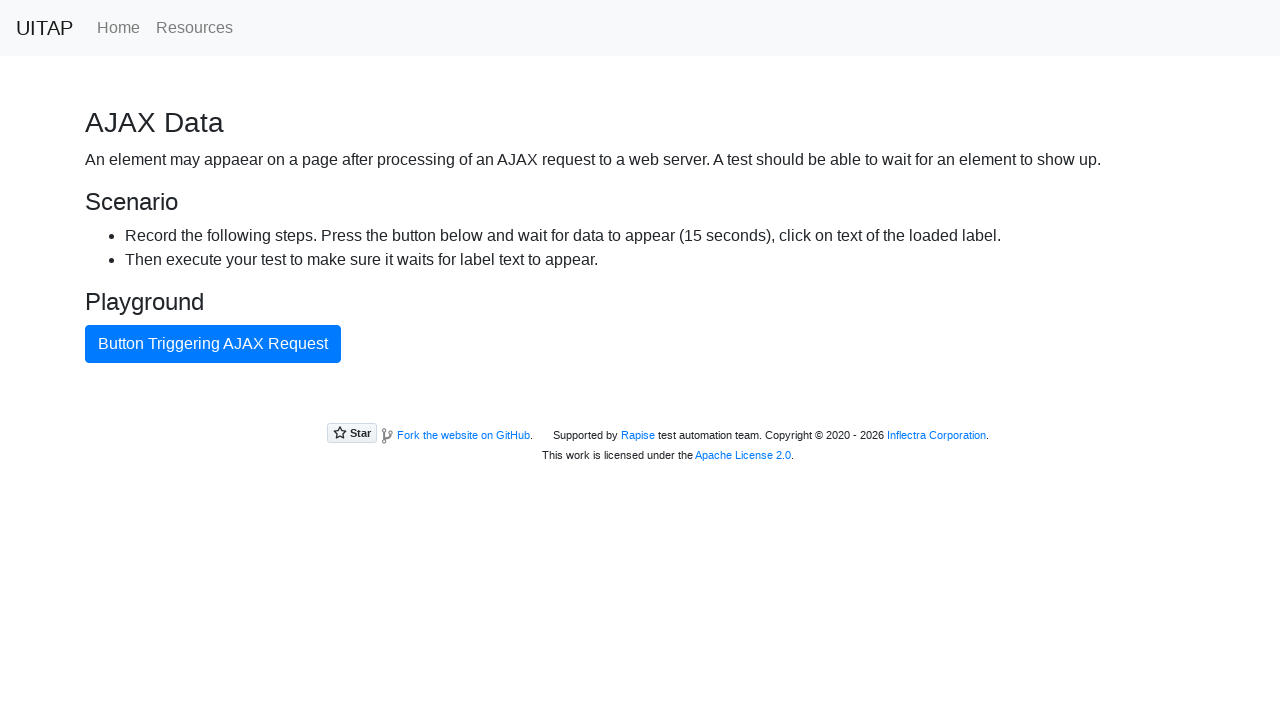

Navigated to AJAX test page
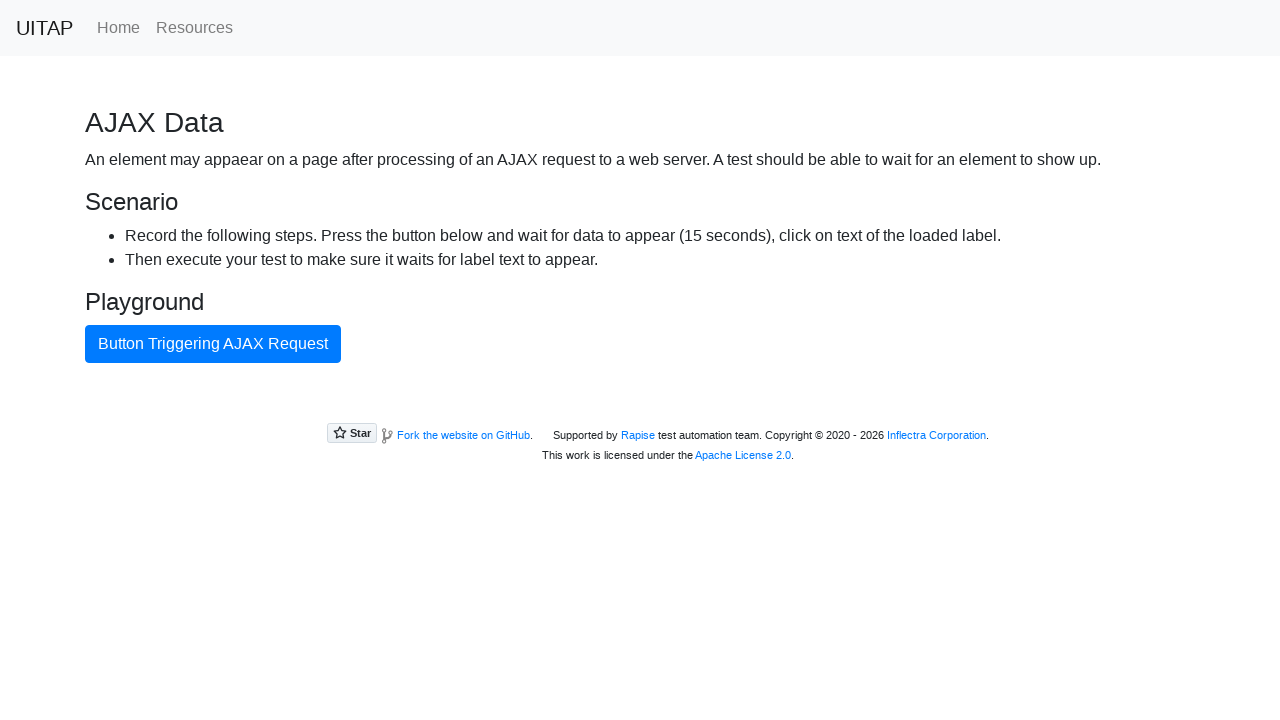

Clicked AJAX button to trigger asynchronous content load at (213, 344) on #ajaxButton
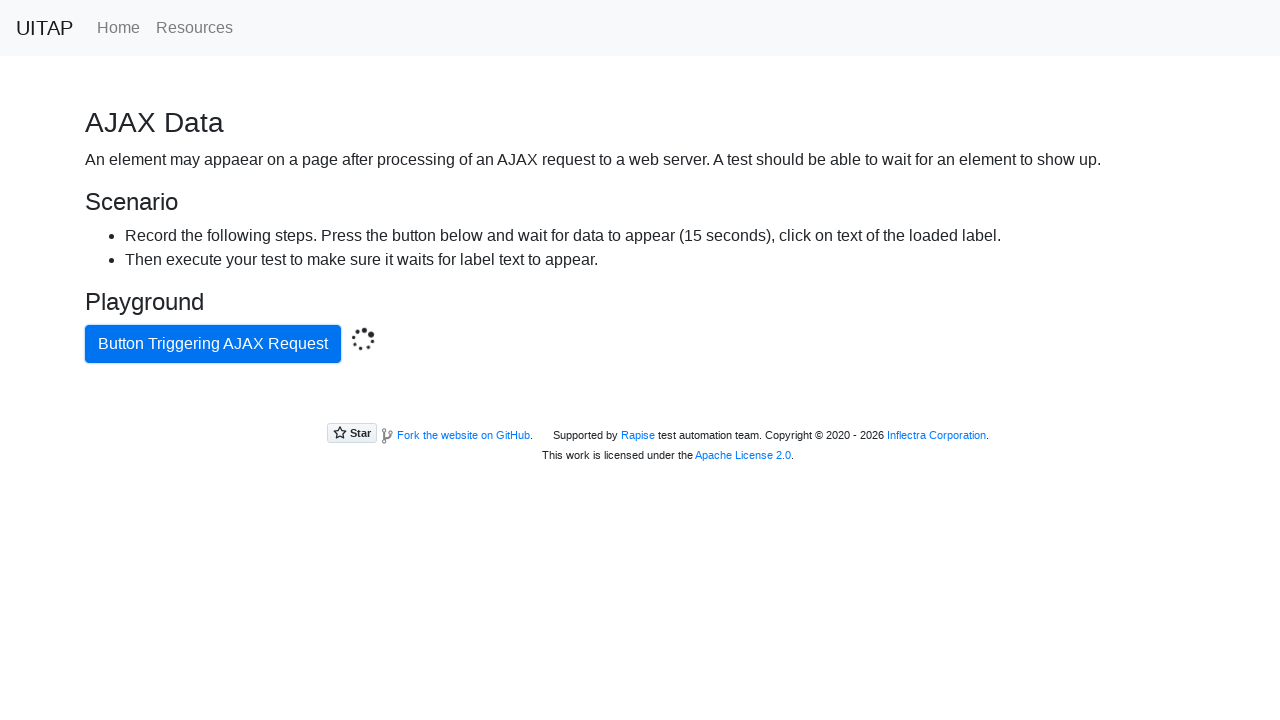

Success message appeared - AJAX content loaded
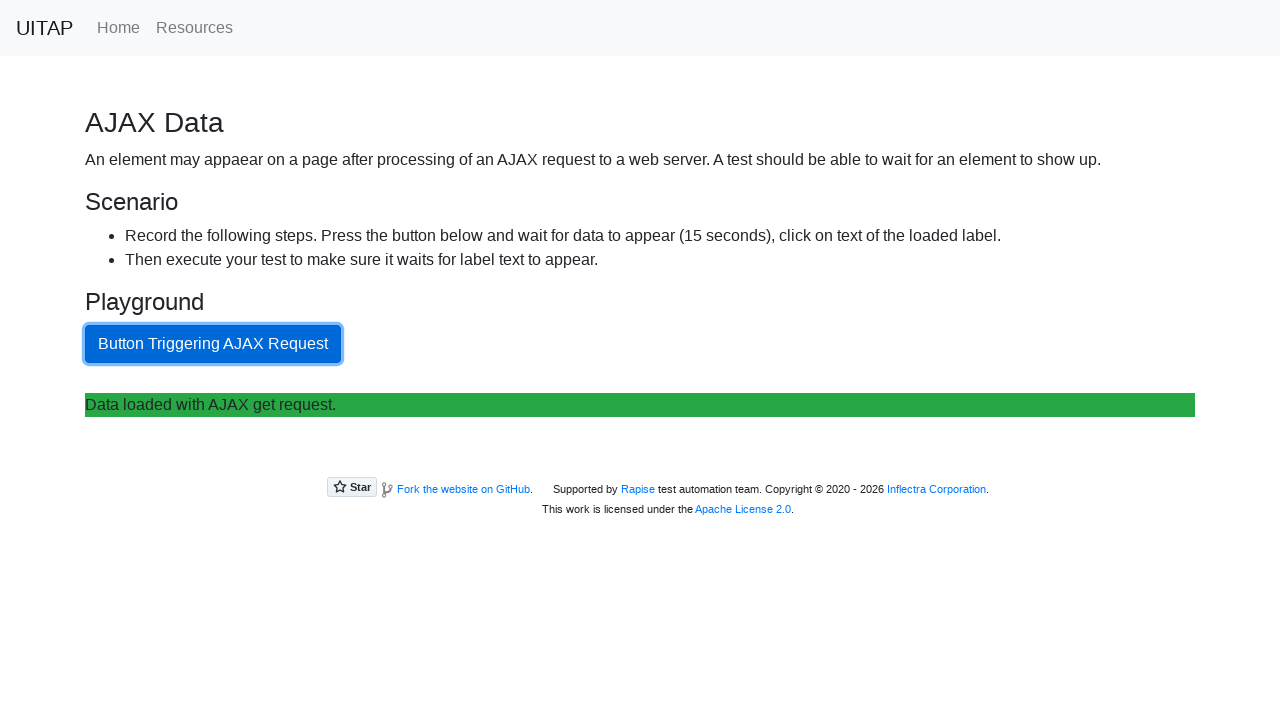

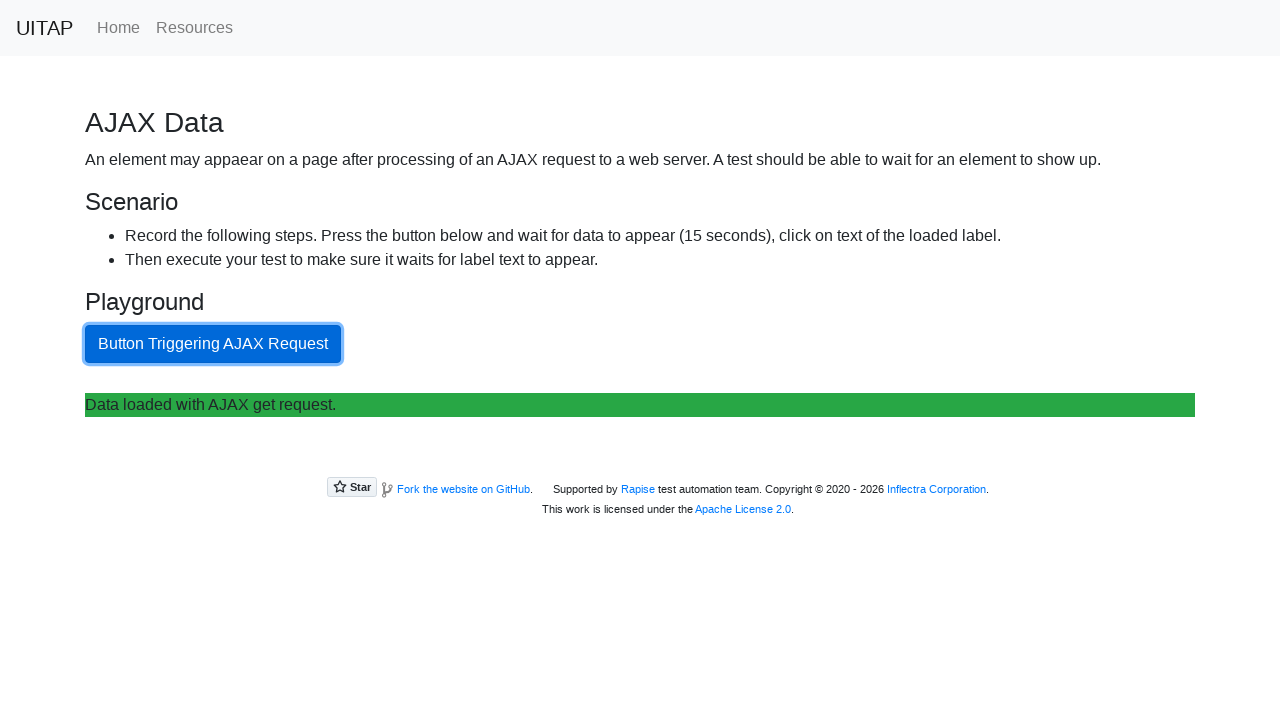